Tests window handling by clicking a link that opens a new window and verifying the title of the new window

Starting URL: https://practice.cydeo.com/windows

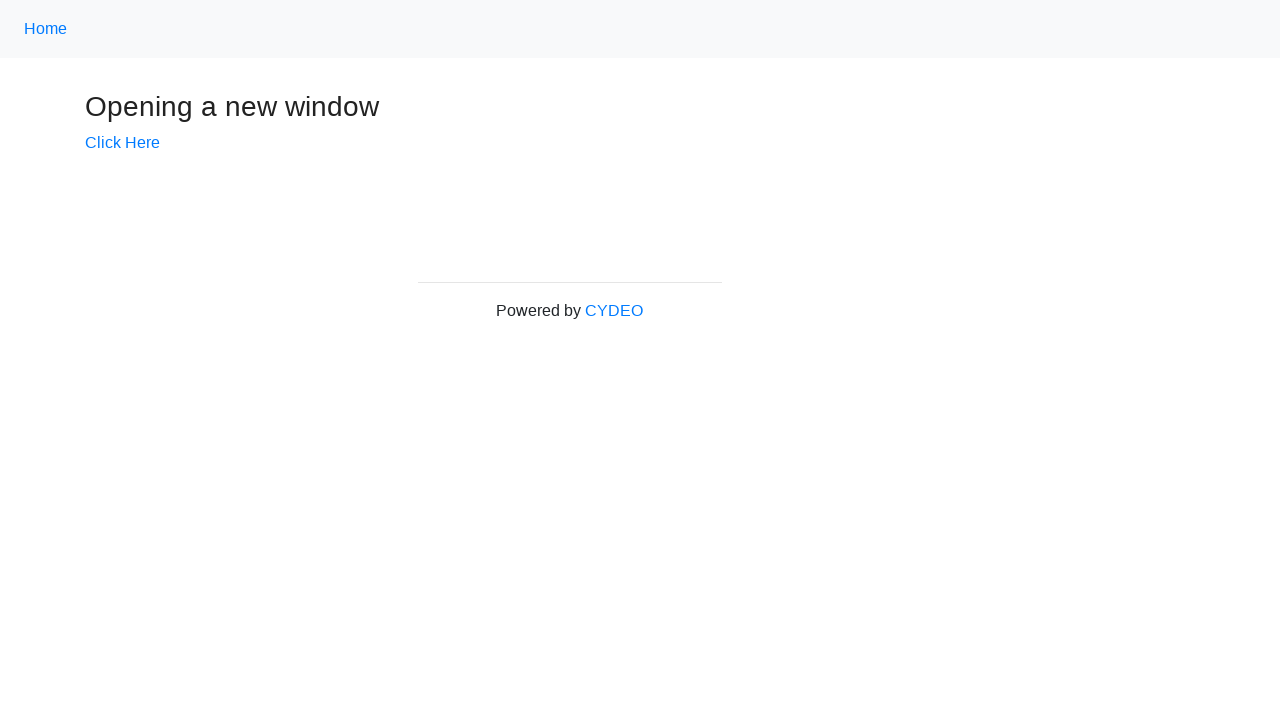

Verified main window title is 'Windows'
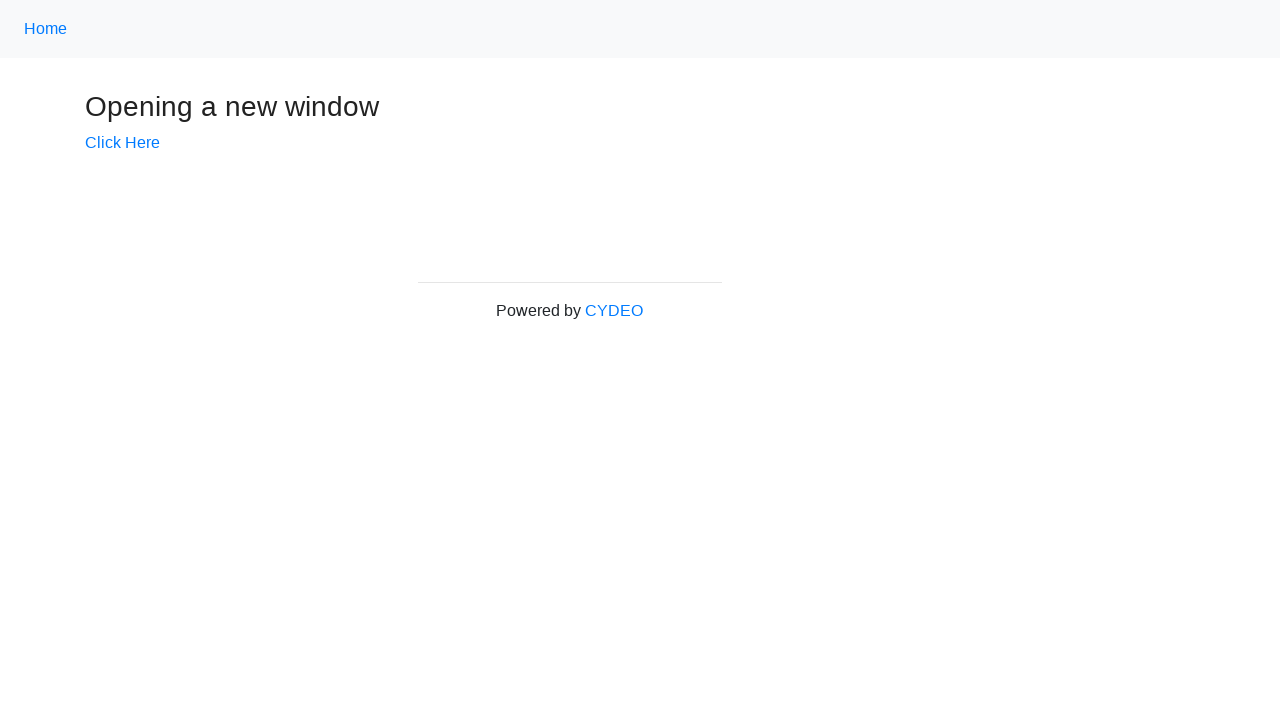

Clicked 'Click Here' link to open new window at (122, 143) on text=Click Here
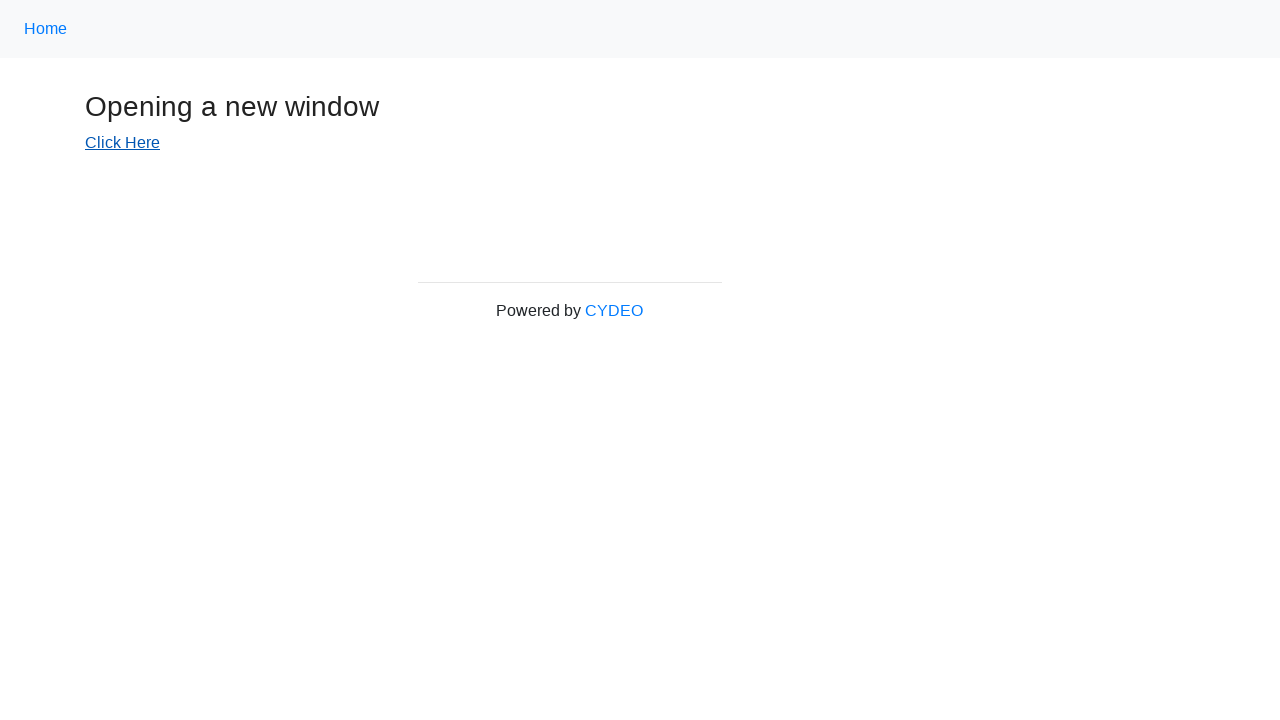

Captured new window/page object
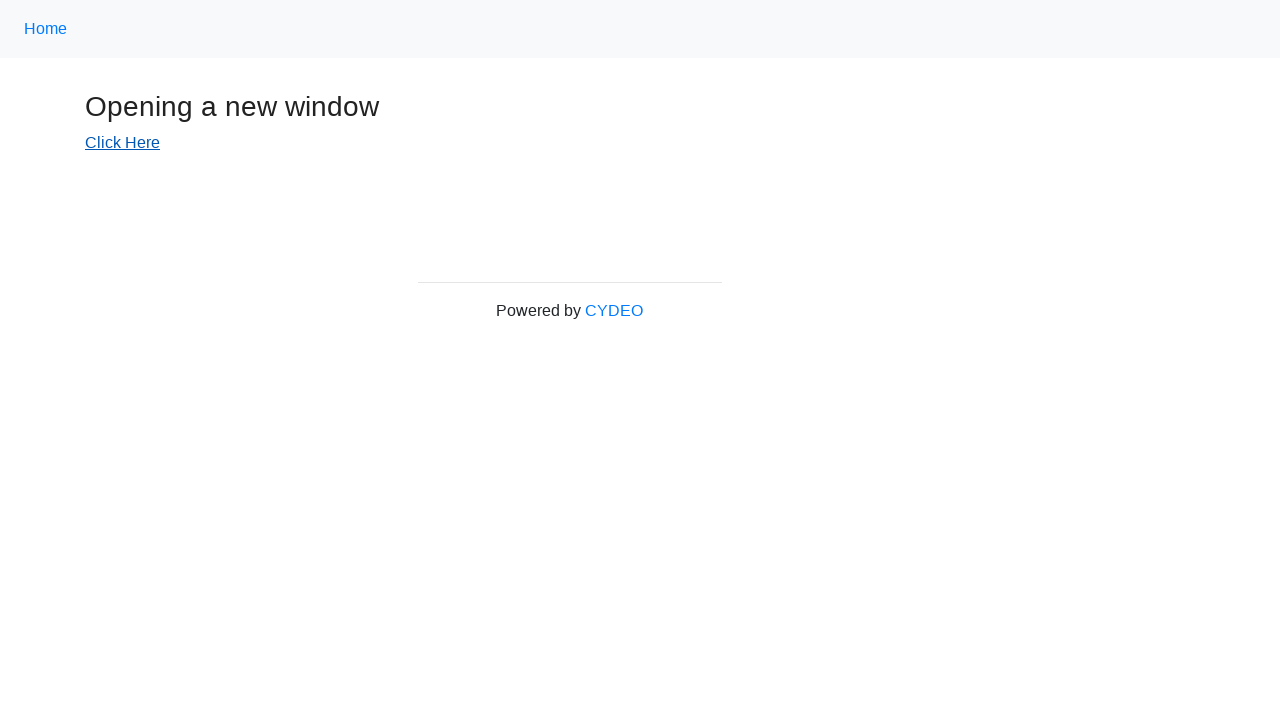

New window page load state completed
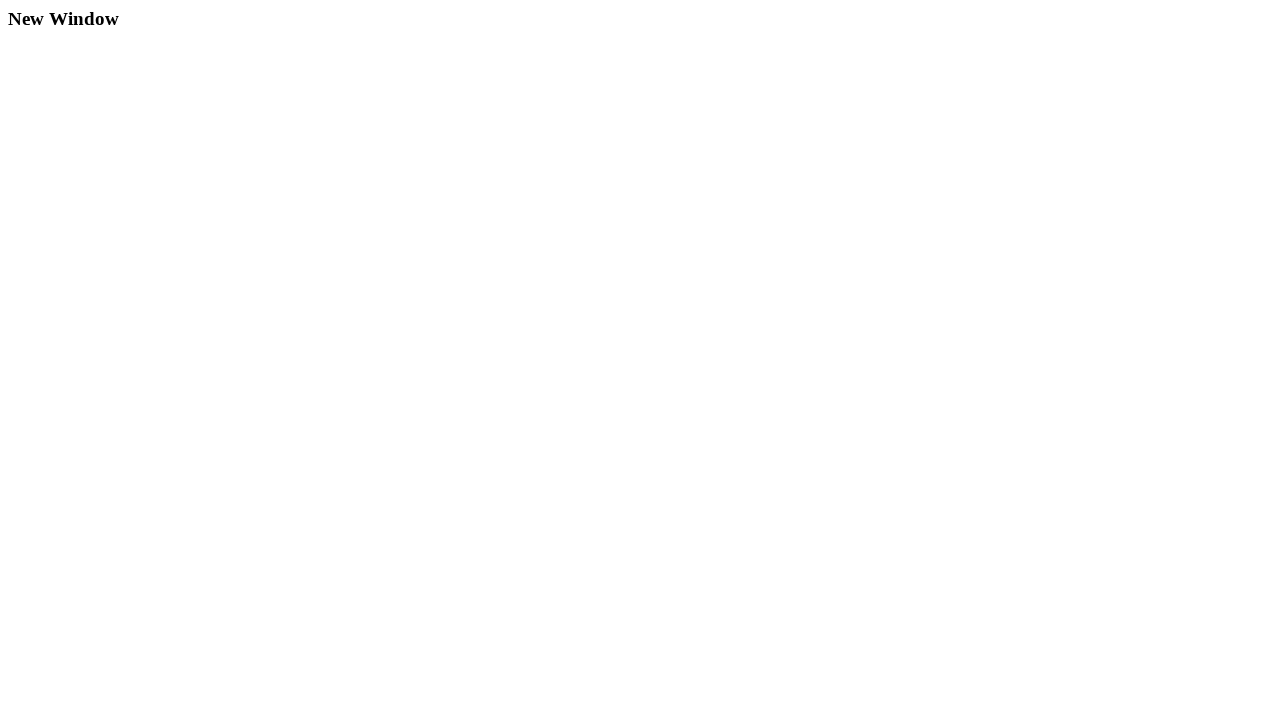

Verified new window title is 'New Window'
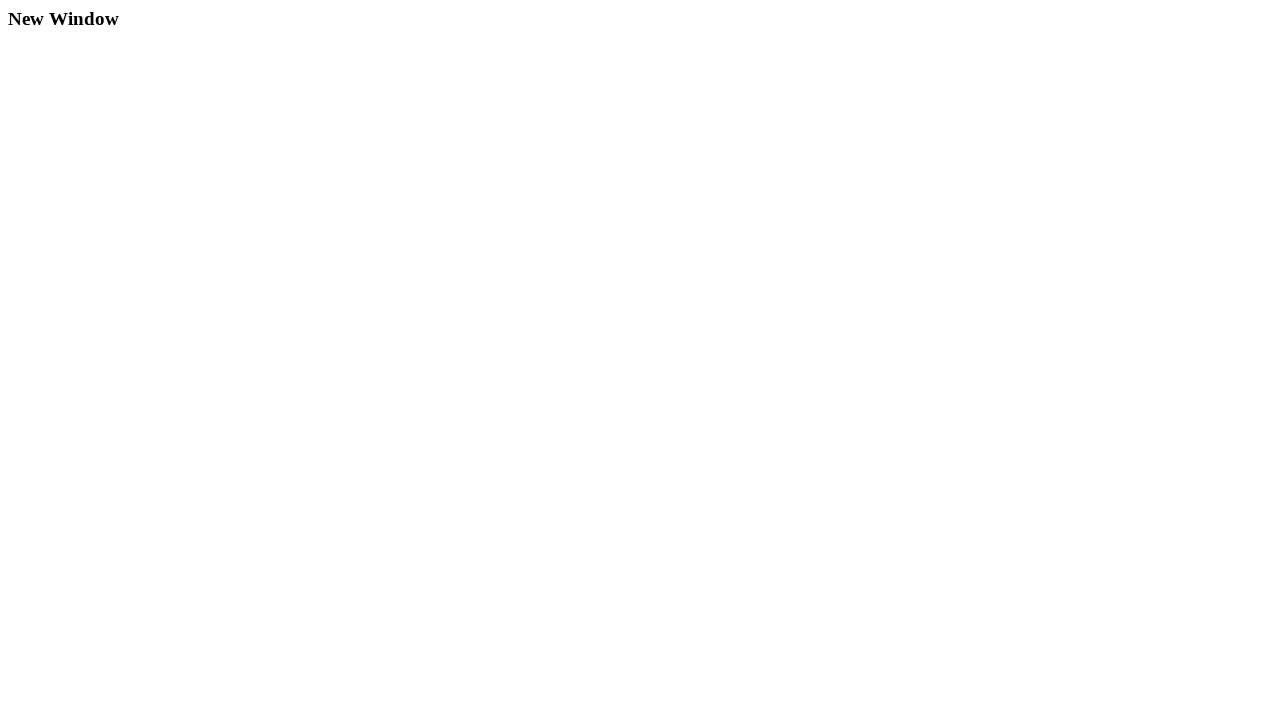

Closed the new window
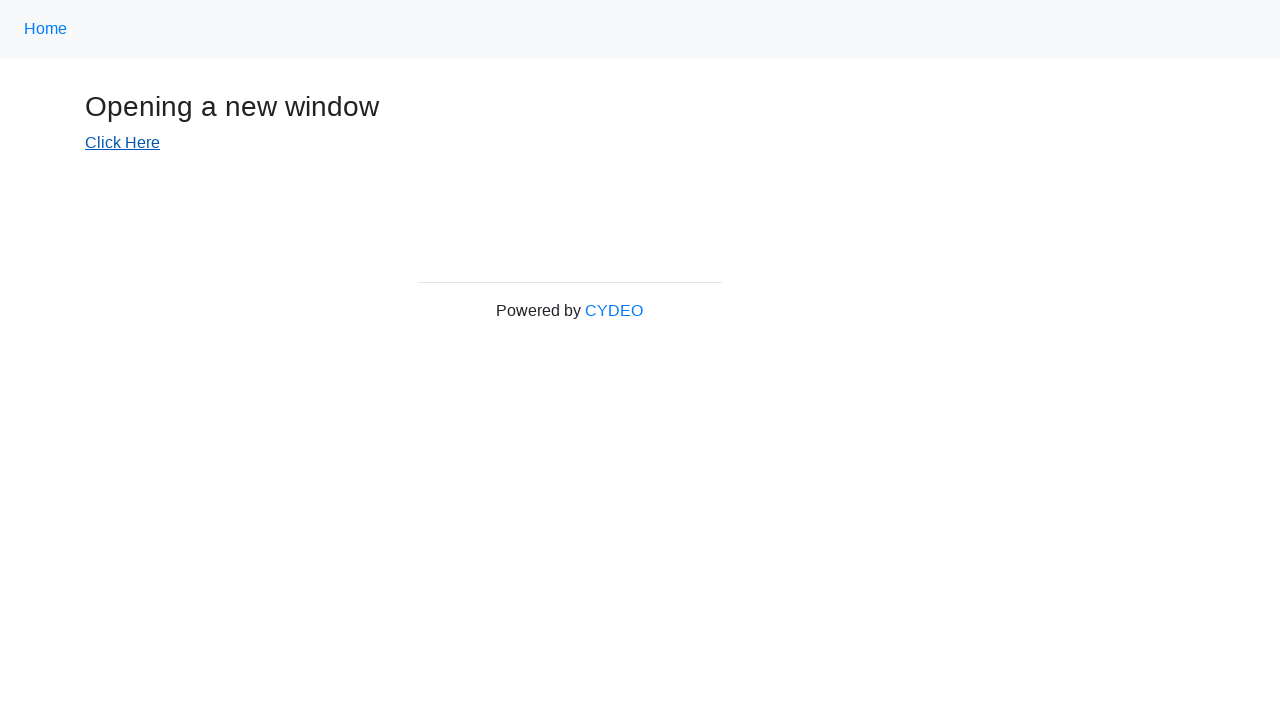

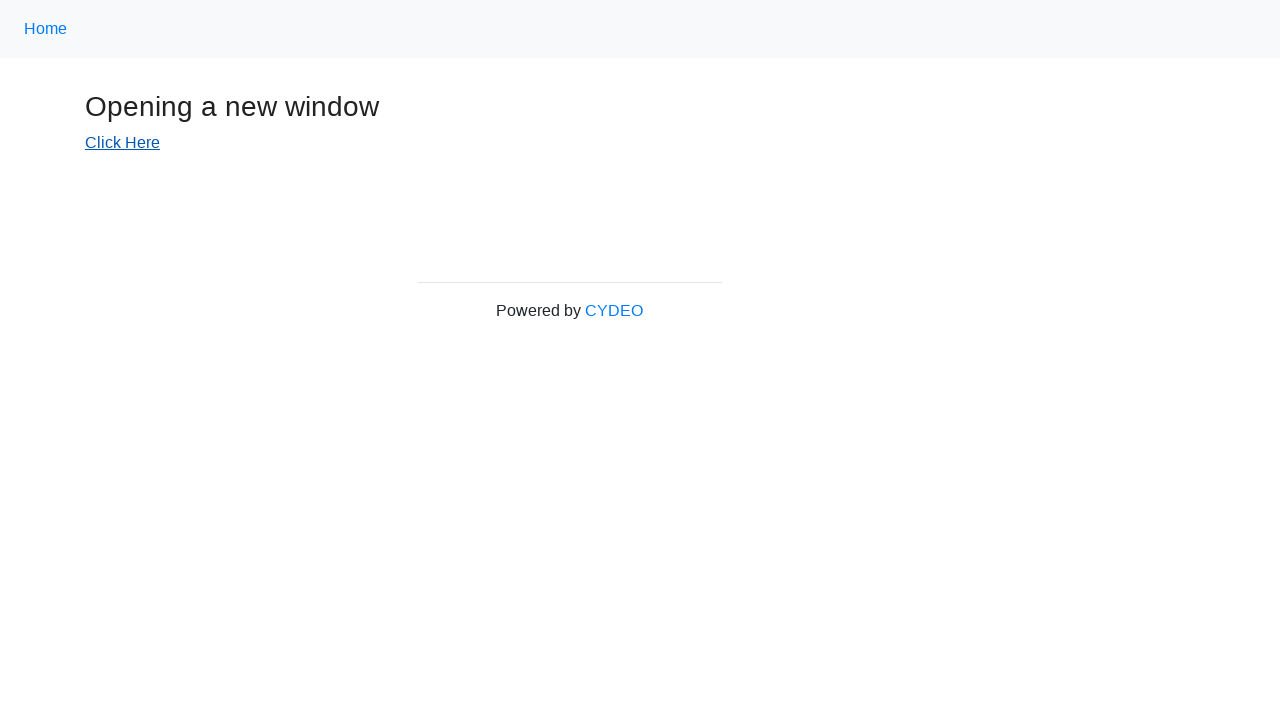